Tests a Vue.js dropdown by selecting three different options (First Option, Second Option, Third Option)

Starting URL: https://mikerodham.github.io/vue-dropdowns/

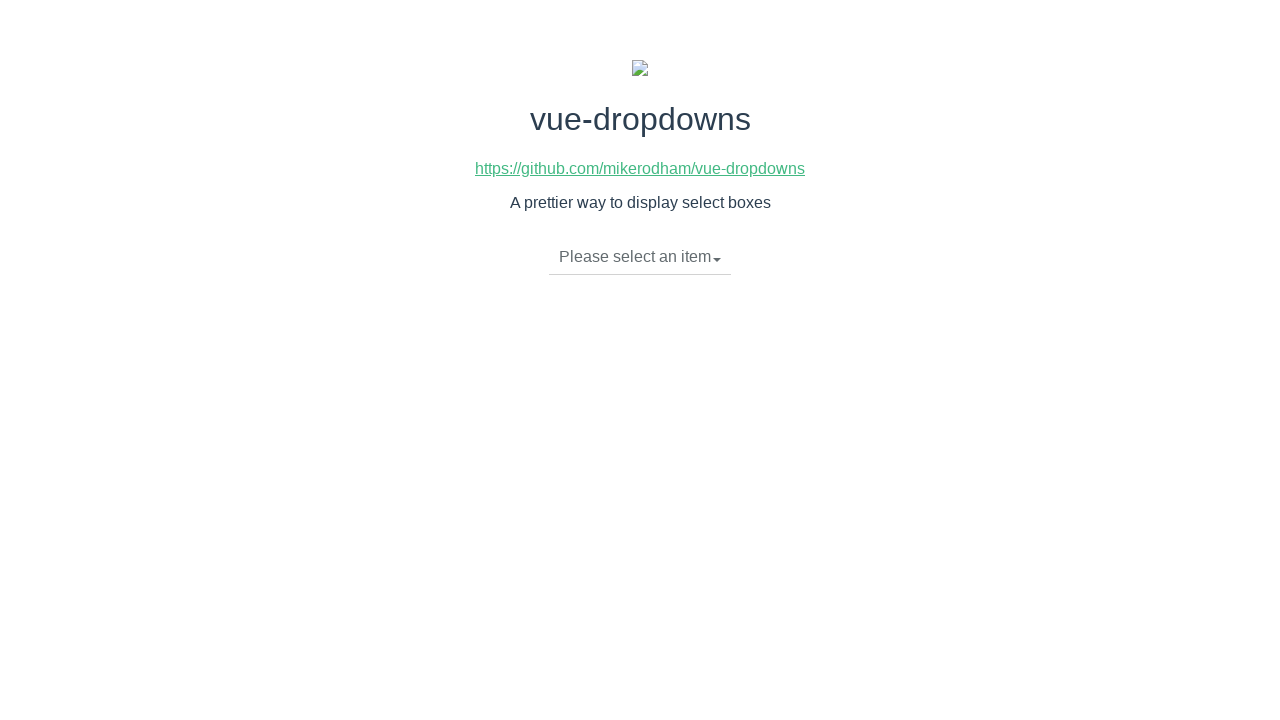

Clicked dropdown toggle to open menu at (640, 257) on li.dropdown-toggle
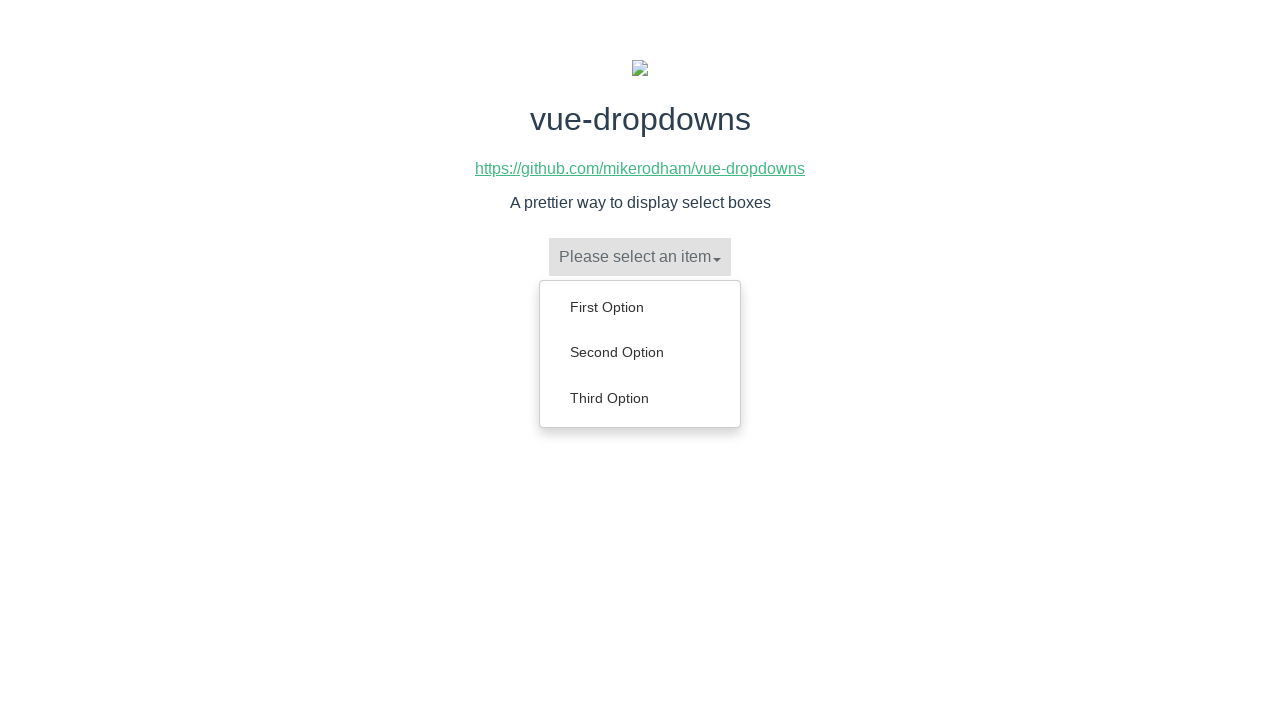

Dropdown menu appeared
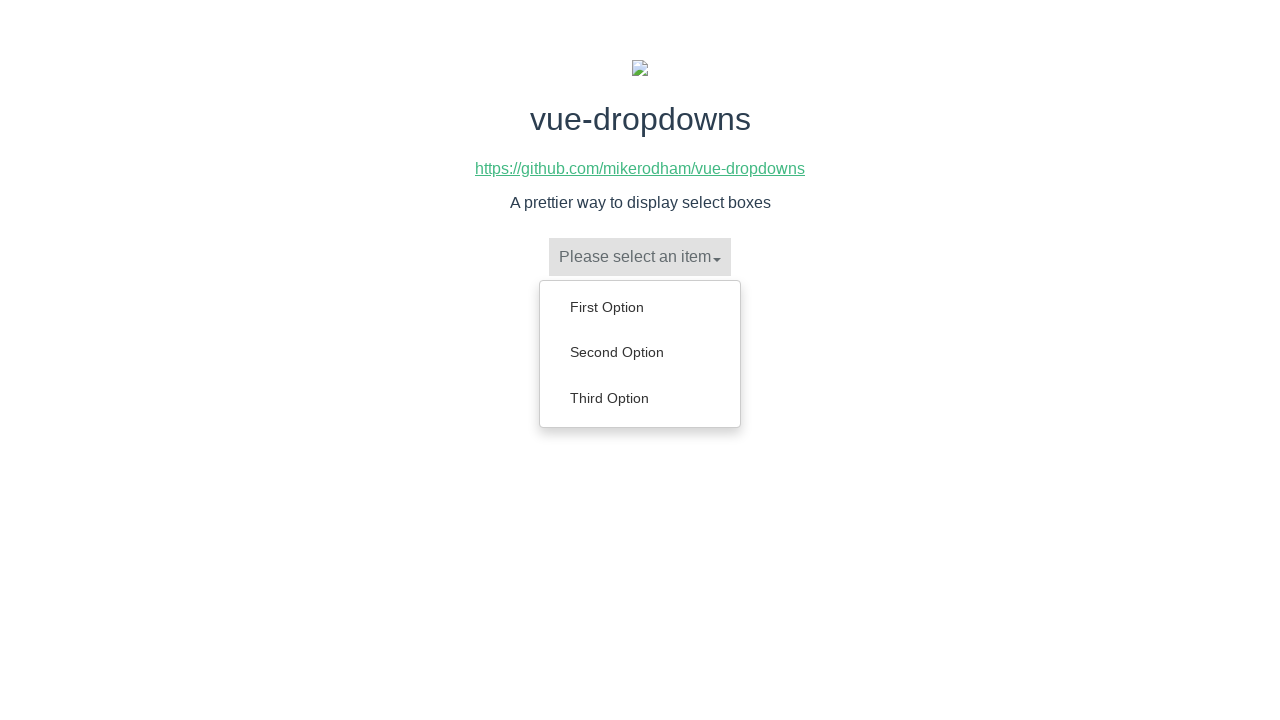

Selected 'First Option' from dropdown at (640, 307) on ul.dropdown-menu li a:has-text('First Option')
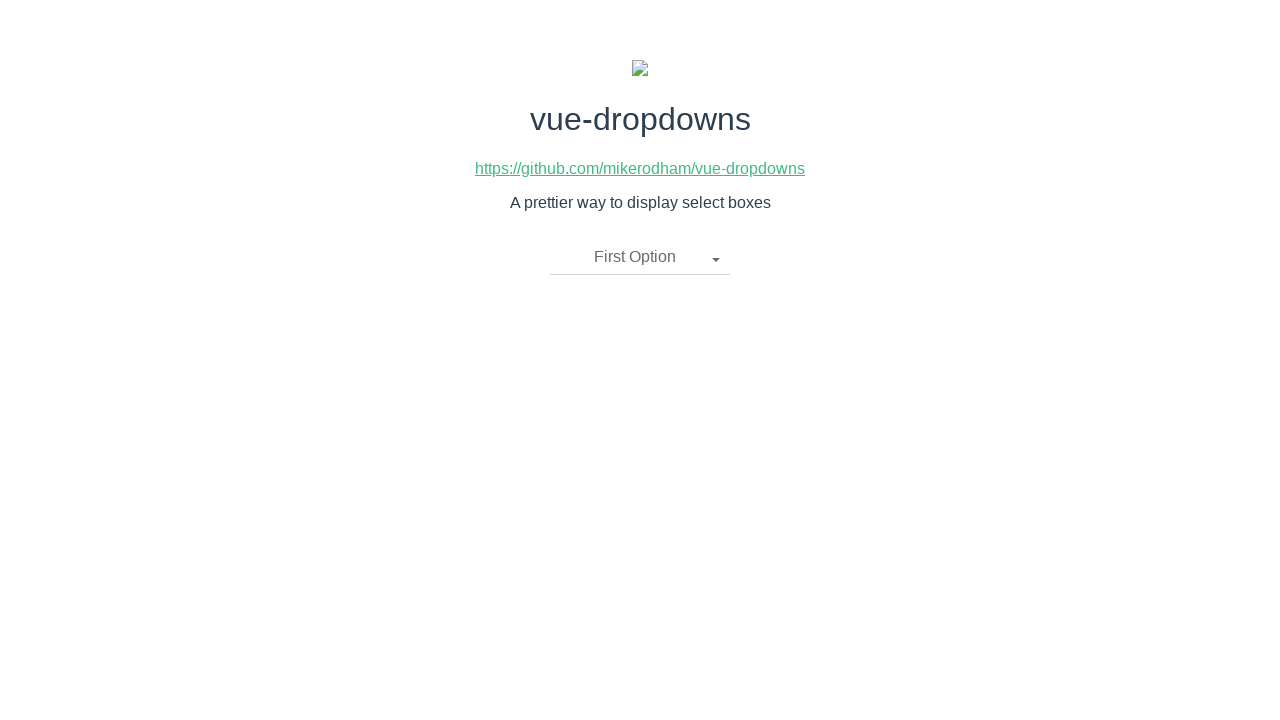

Clicked dropdown toggle to open menu at (640, 257) on li.dropdown-toggle
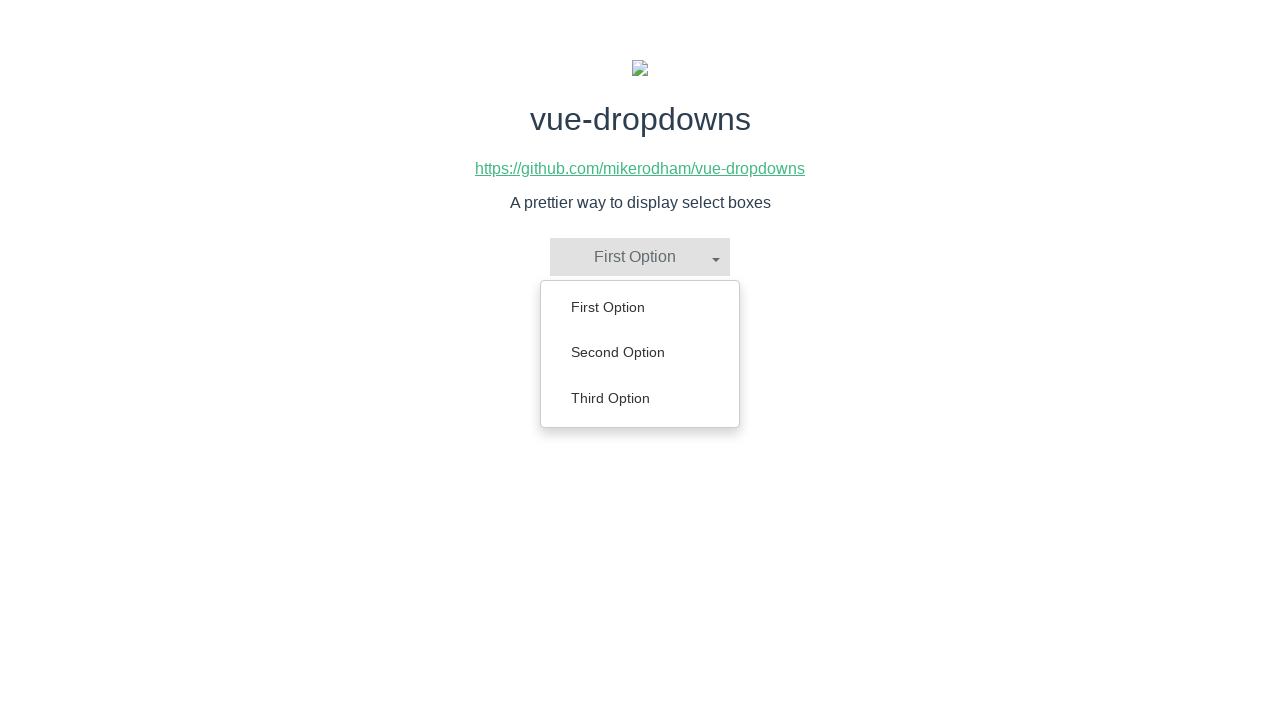

Dropdown menu appeared
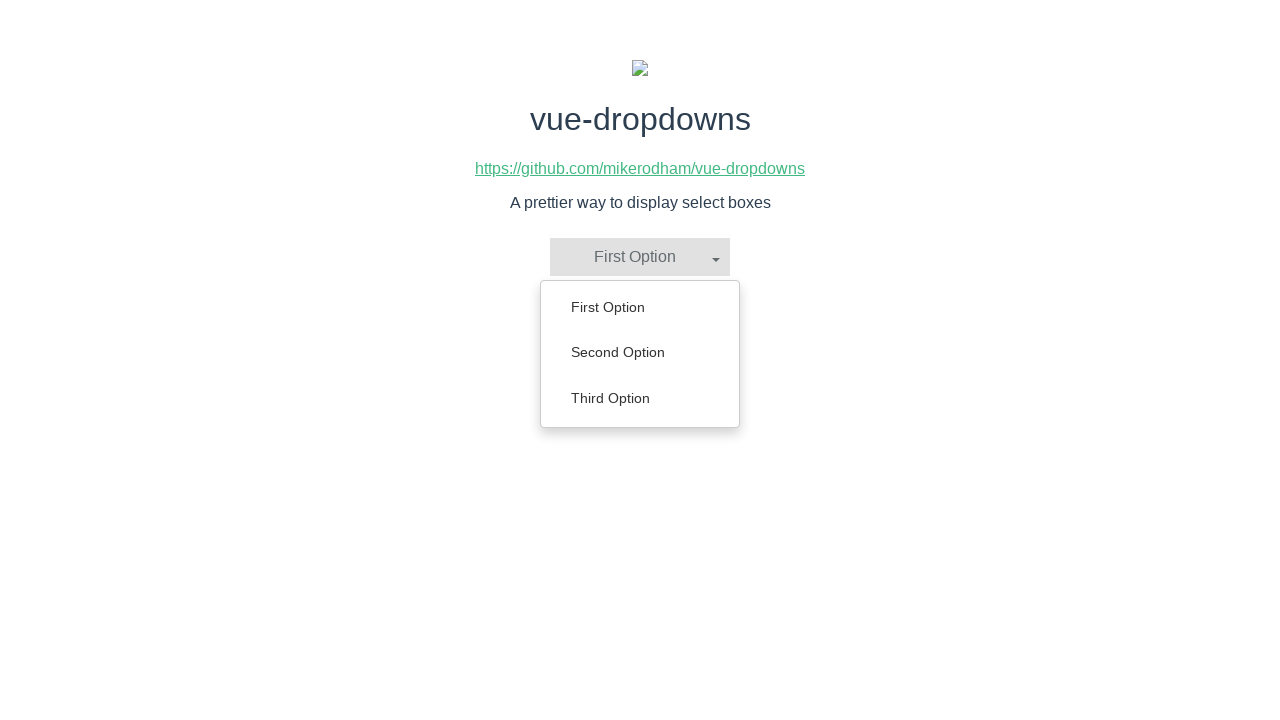

Selected 'Second Option' from dropdown at (640, 352) on ul.dropdown-menu li a:has-text('Second Option')
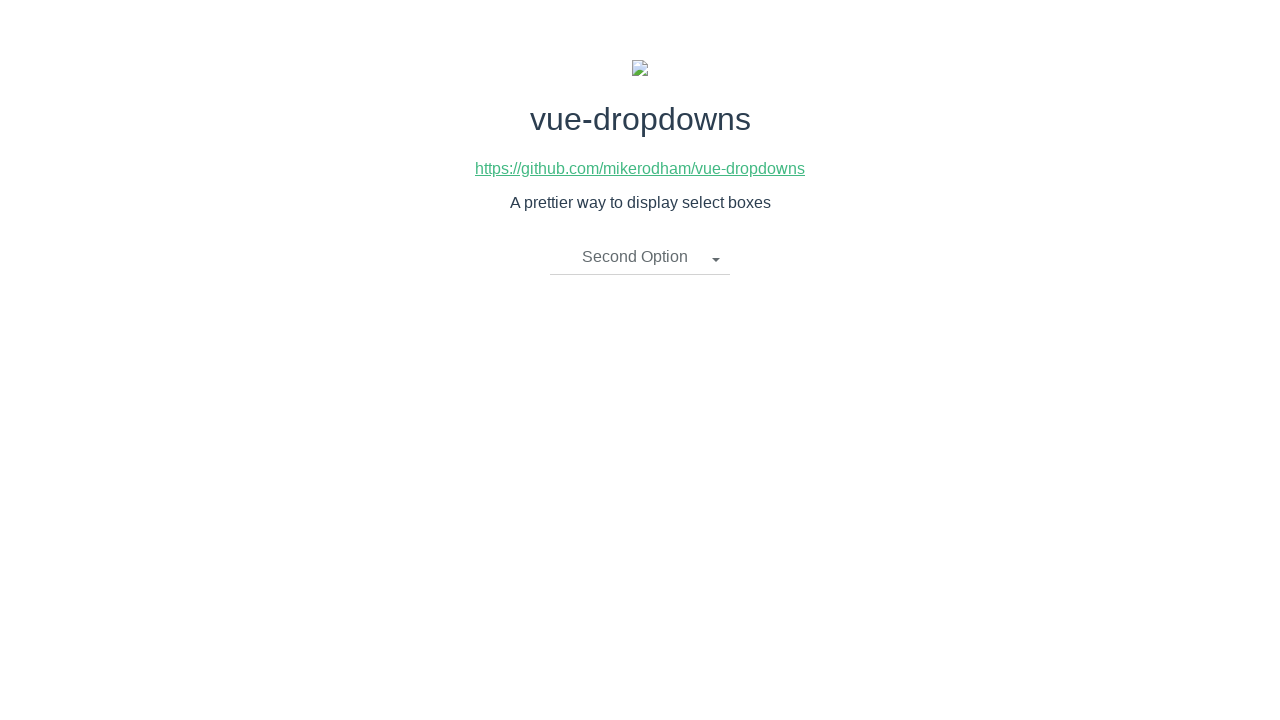

Clicked dropdown toggle to open menu at (640, 257) on li.dropdown-toggle
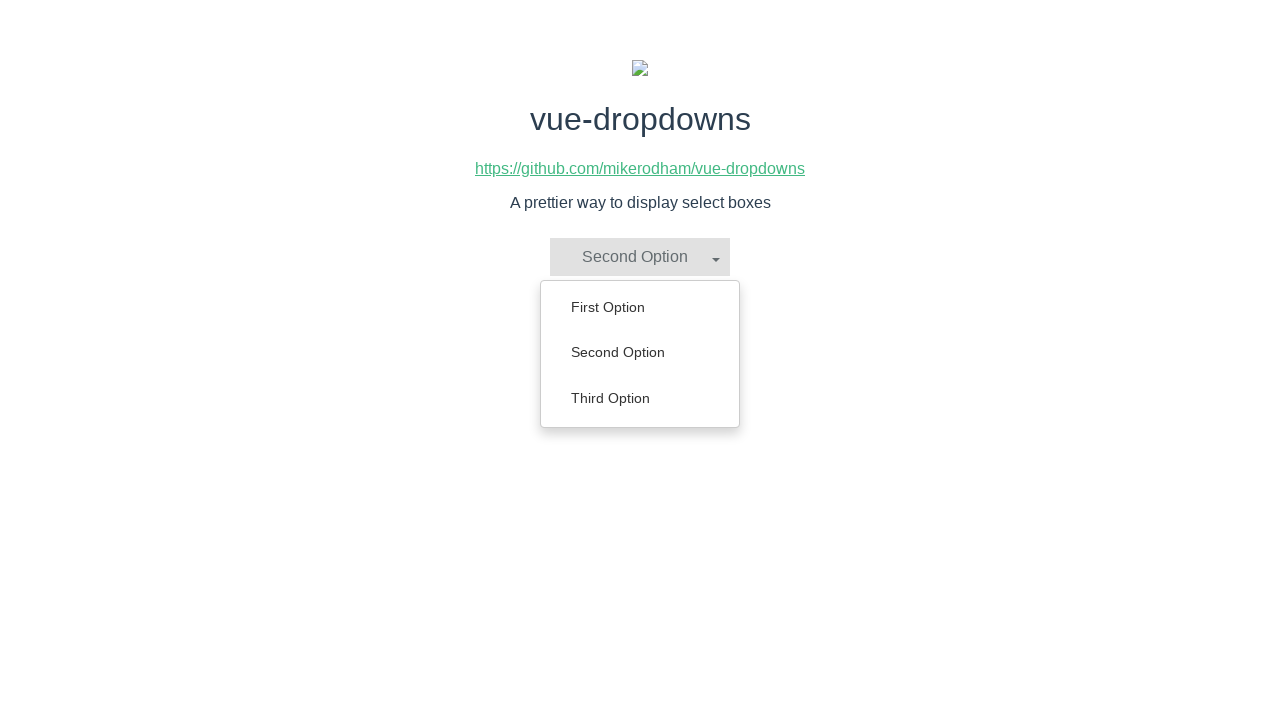

Dropdown menu appeared
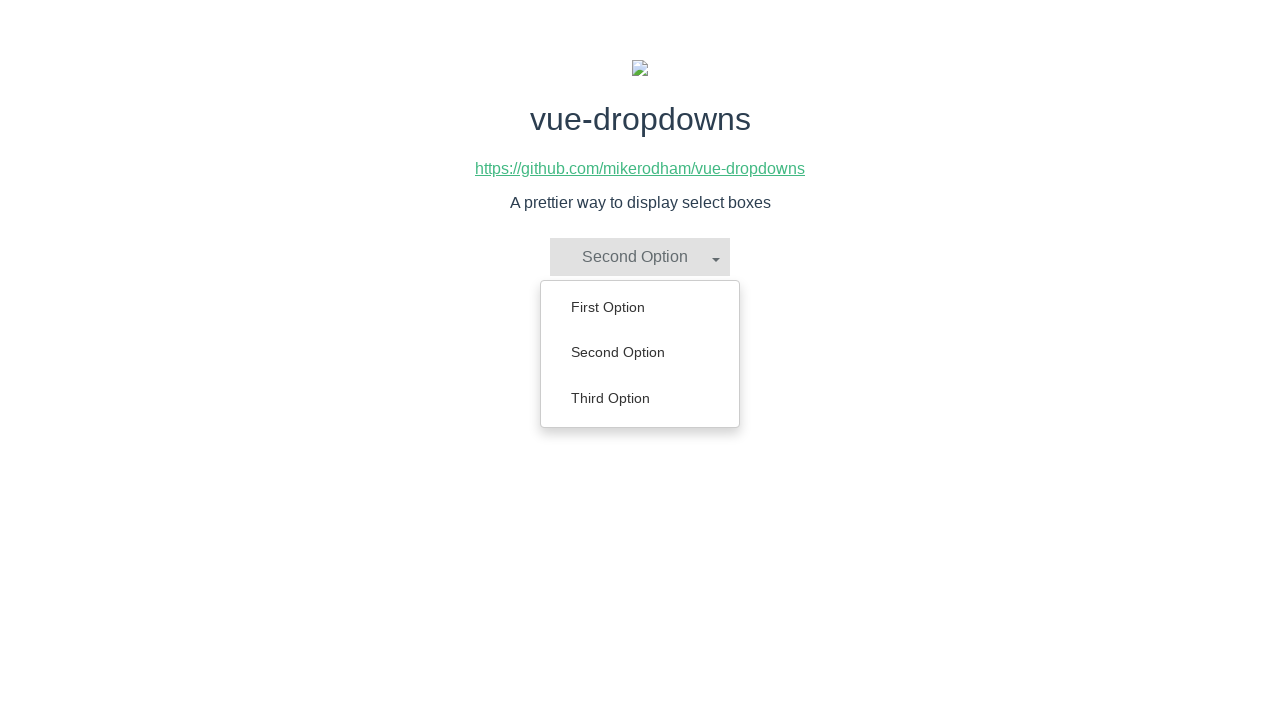

Selected 'Third Option' from dropdown at (640, 398) on ul.dropdown-menu li a:has-text('Third Option')
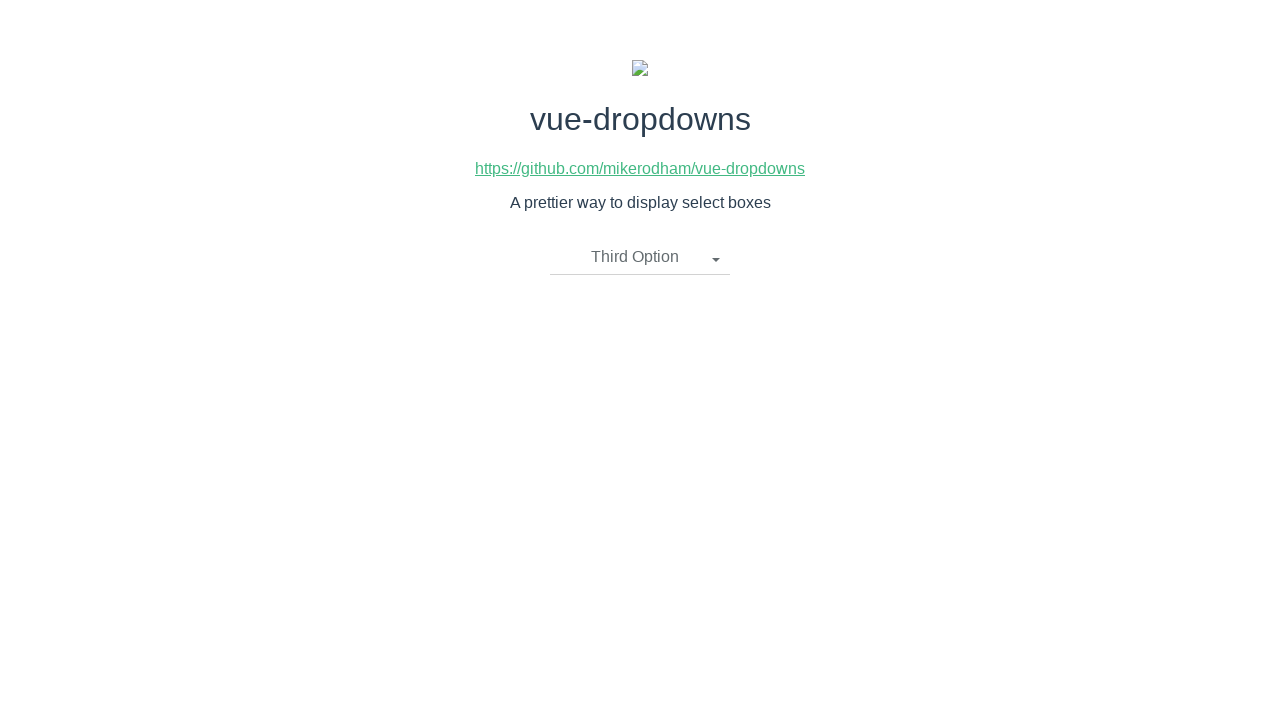

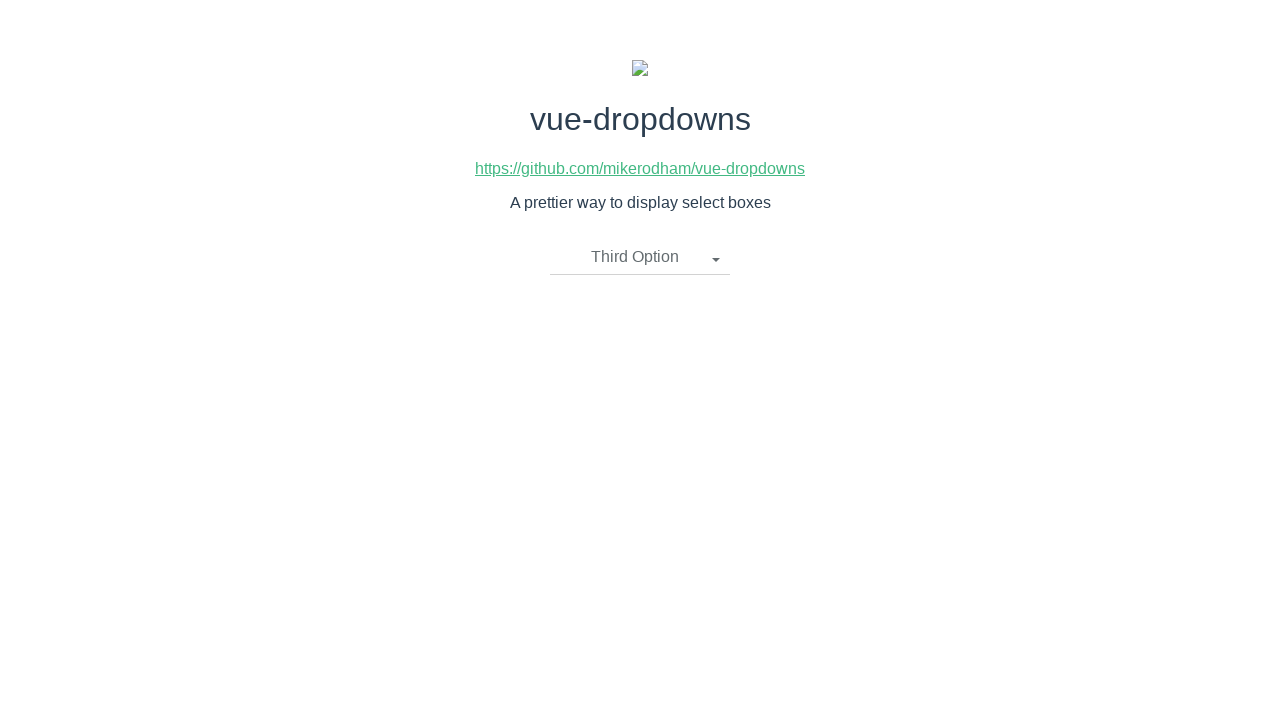